Tests file upload functionality by locating the file upload input element and setting a file path. The test demonstrates interacting with a file input element on a public test page.

Starting URL: https://the-internet.herokuapp.com/upload

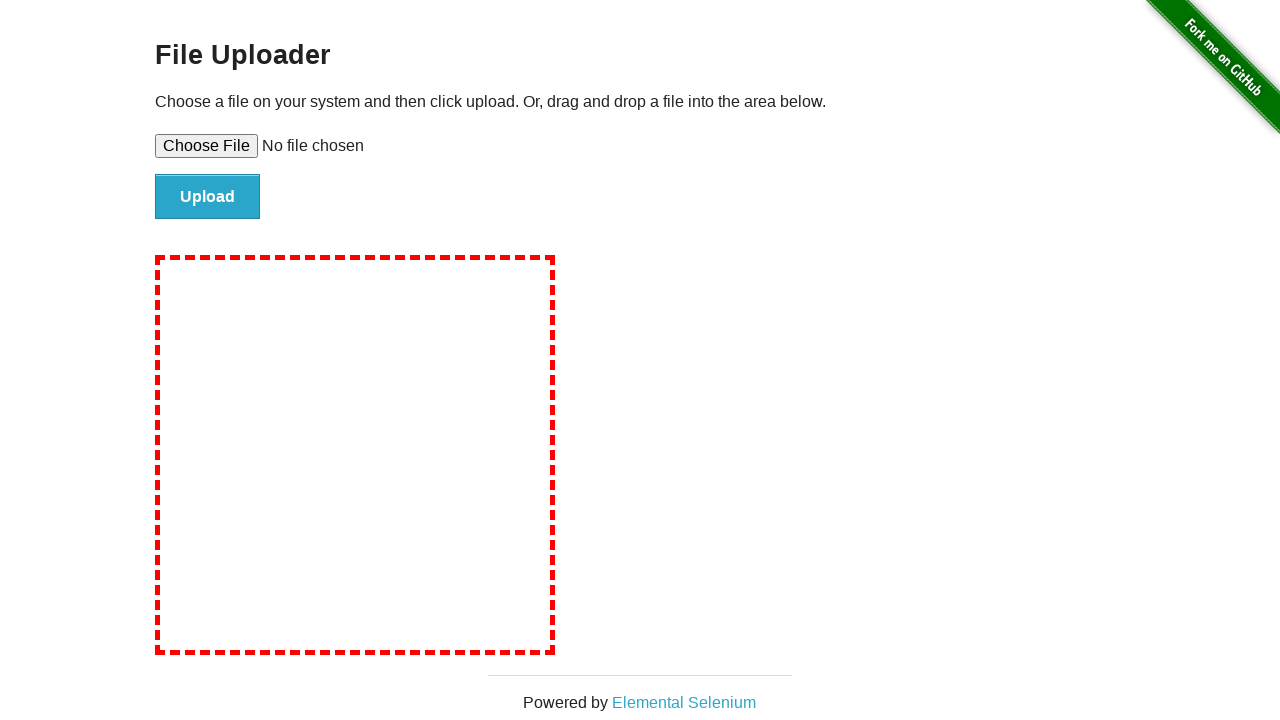

Created temporary test file for upload
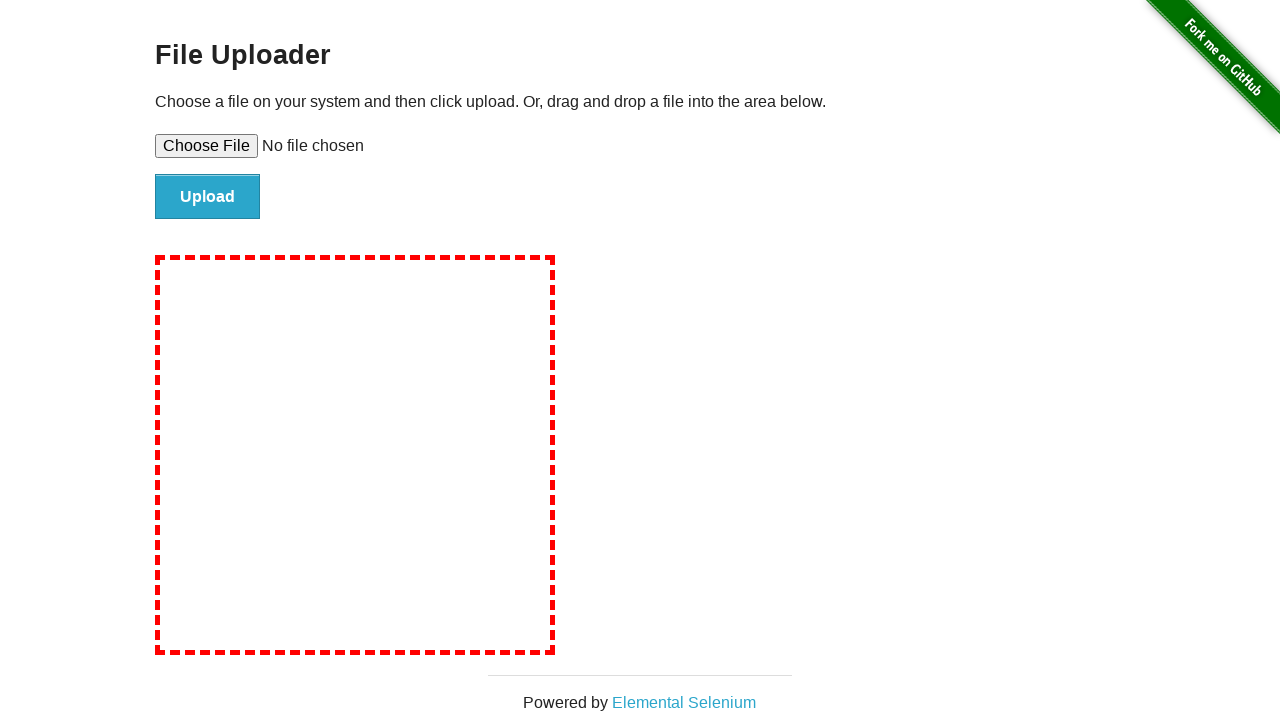

Set file input with temporary test file path
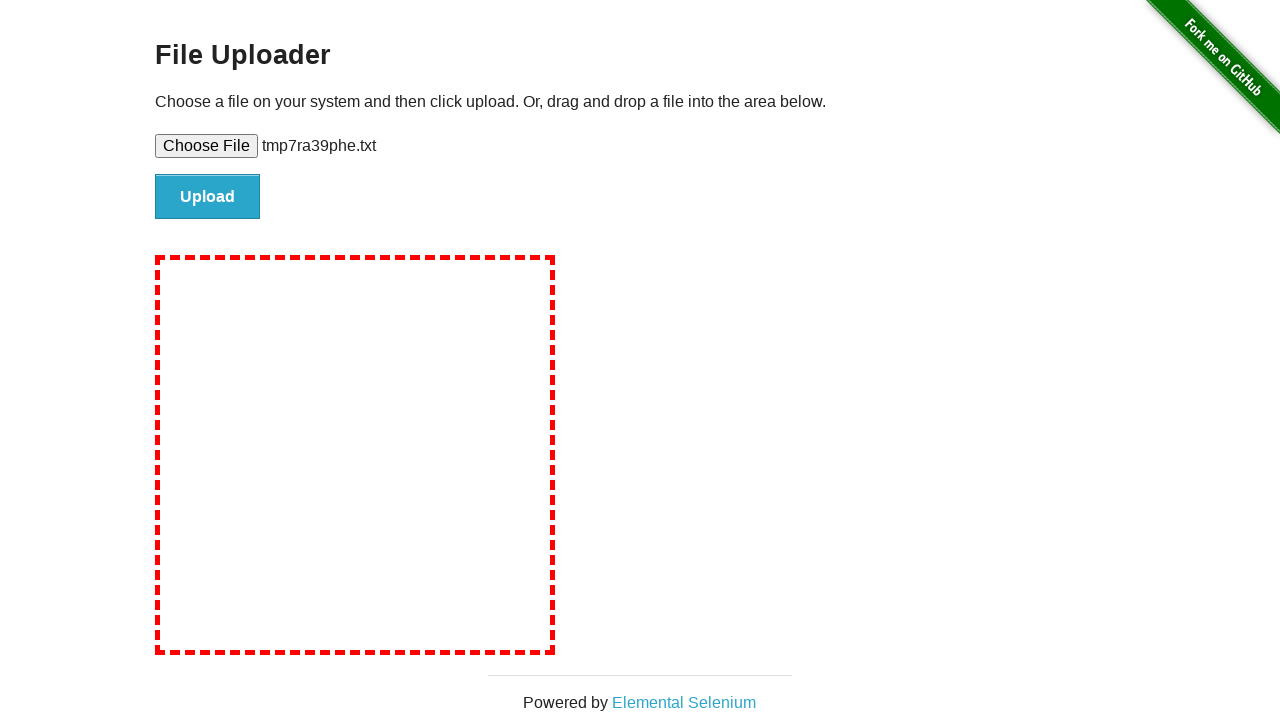

Clicked upload button to submit file at (208, 197) on #file-submit
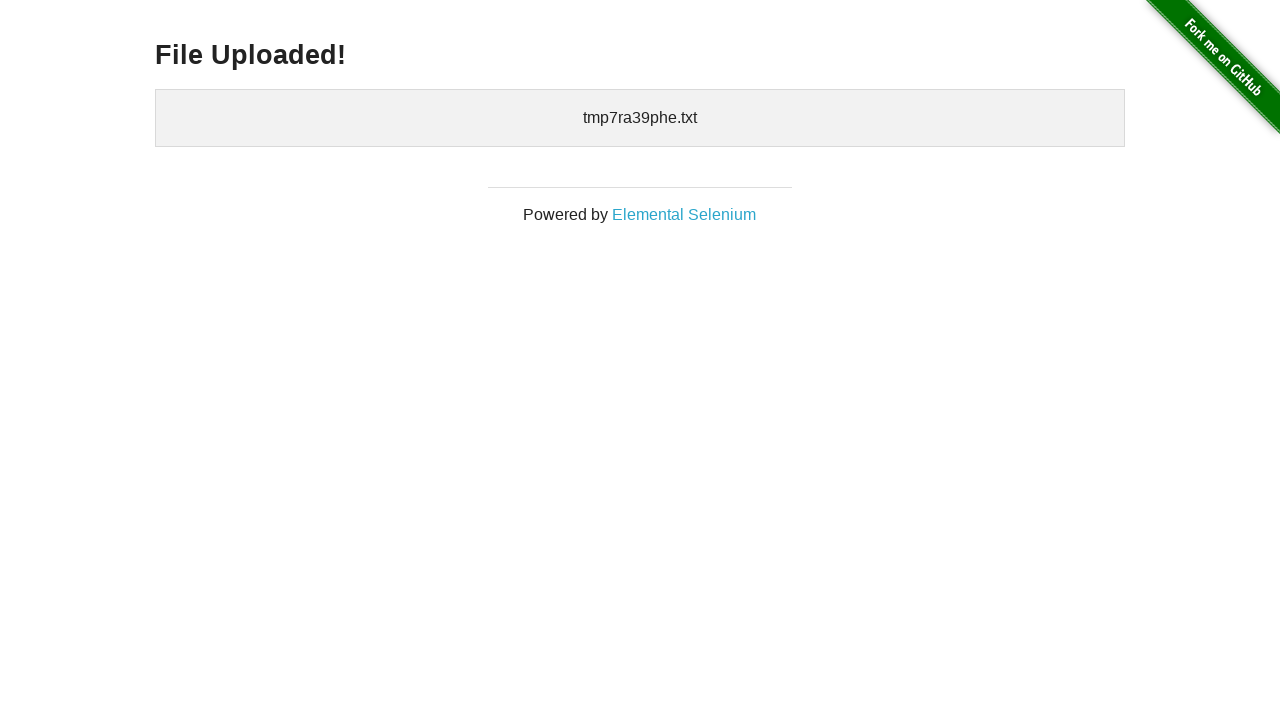

Upload confirmation appeared
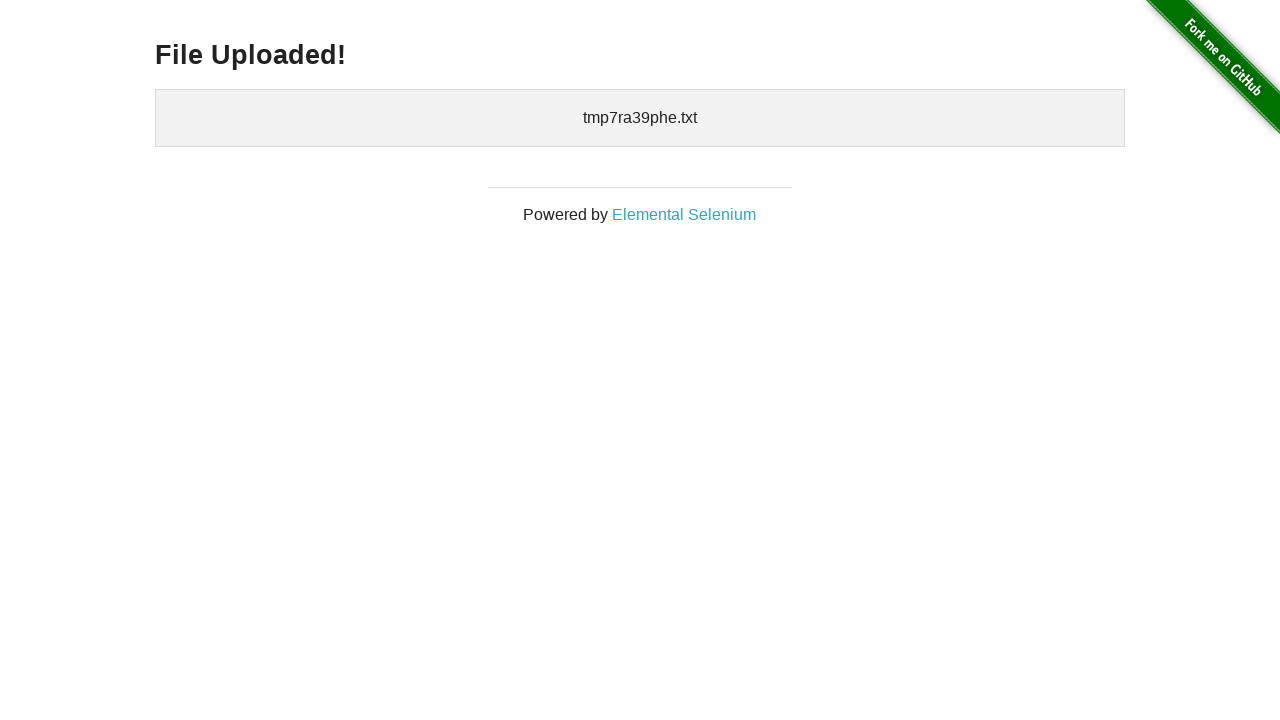

Cleaned up temporary test file
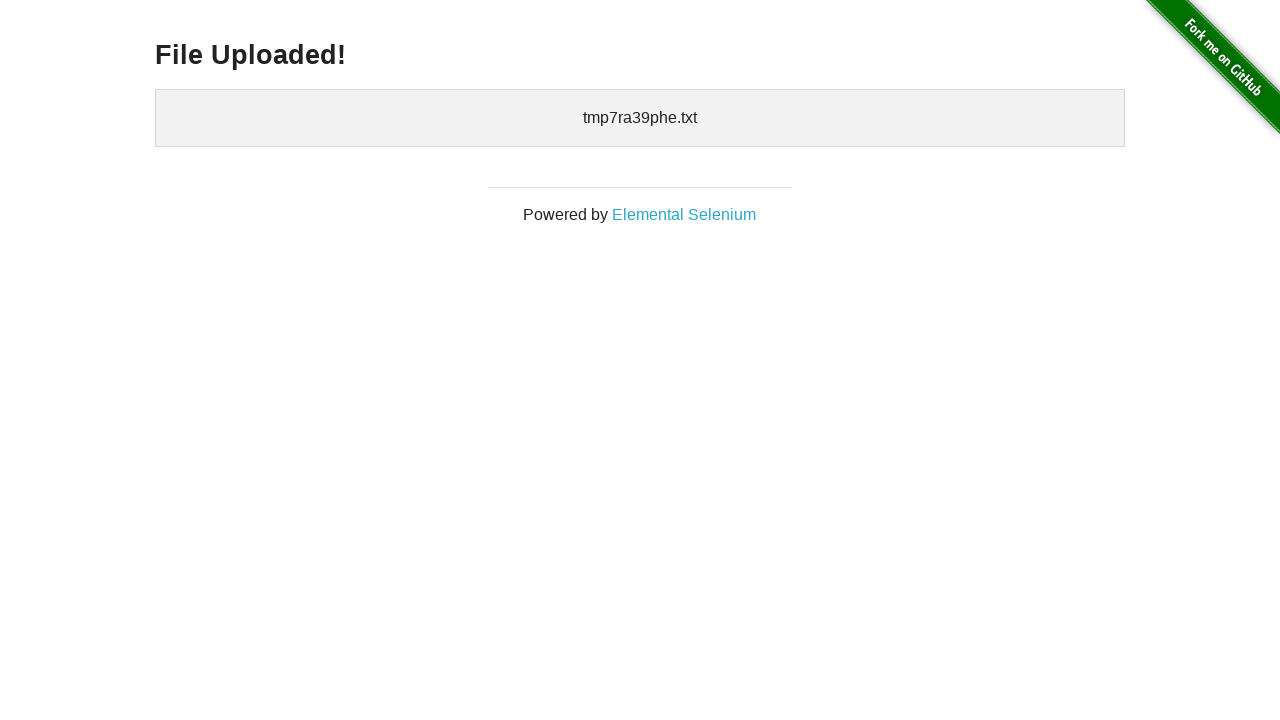

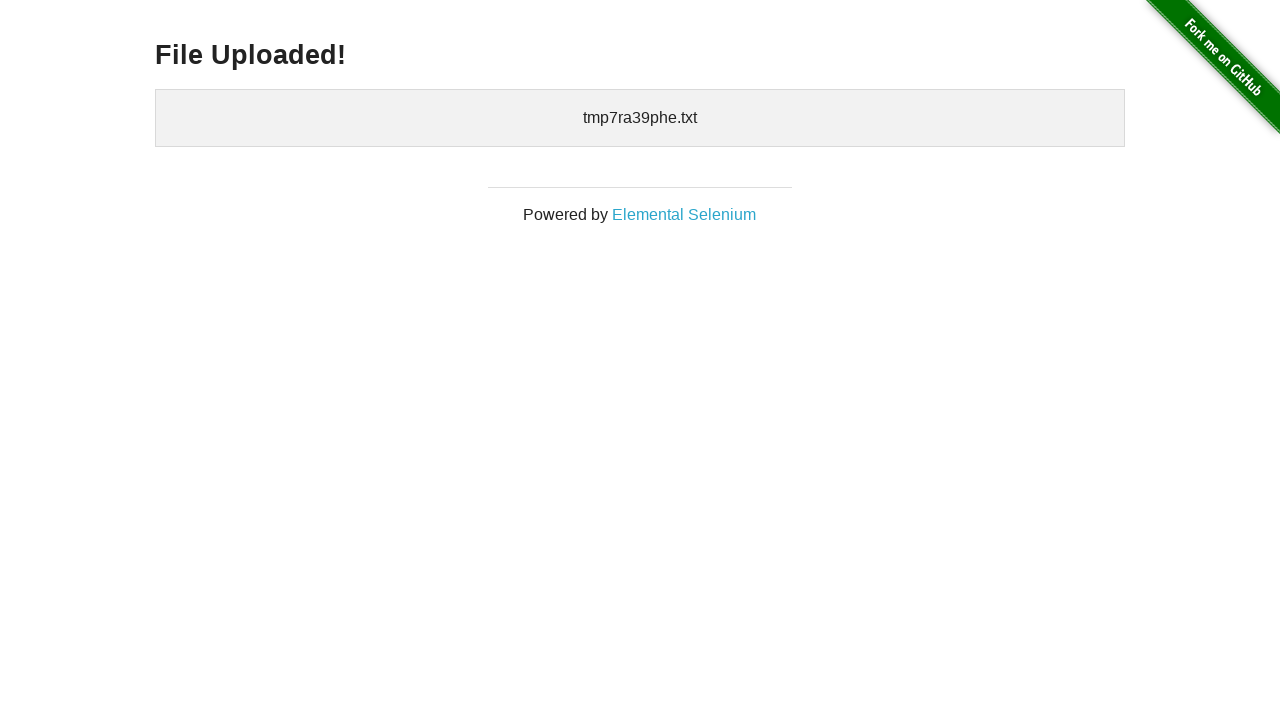